Verifies that the Verified by Visa payment logo is displayed on the page

Starting URL: https://www.mts.by/

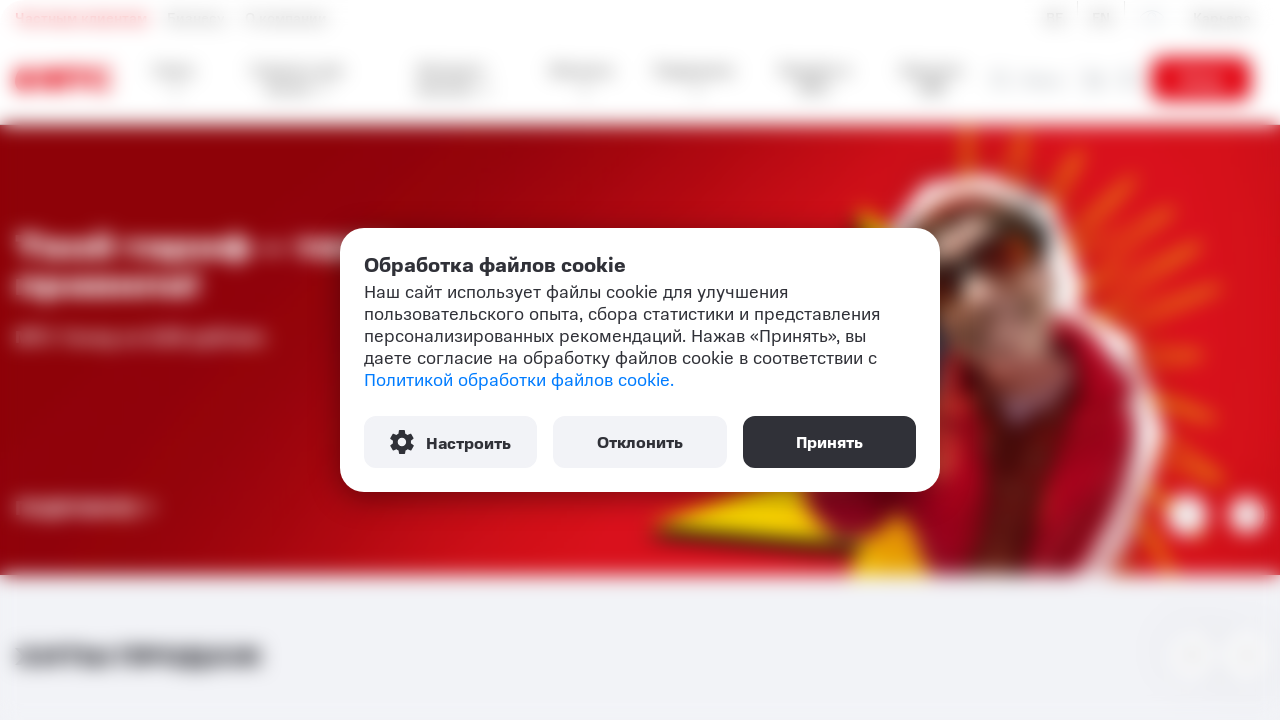

Located Verified by Visa logo element
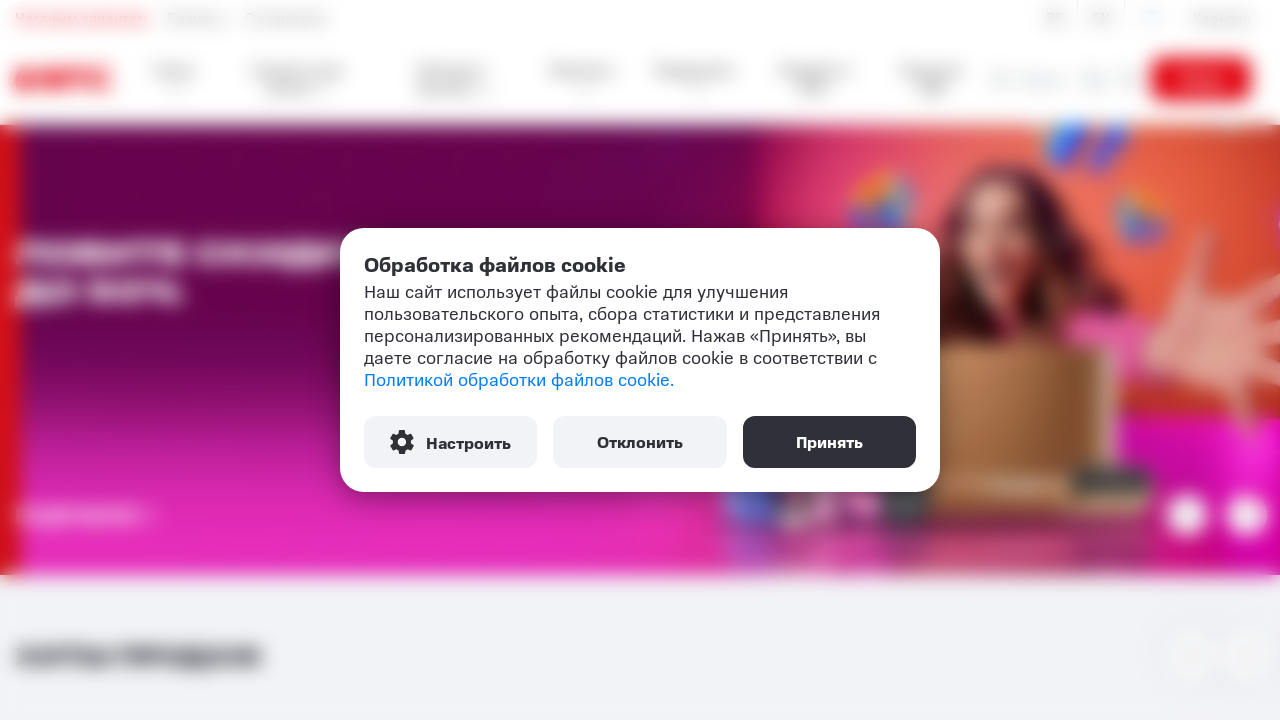

Verified by Visa logo element is ready
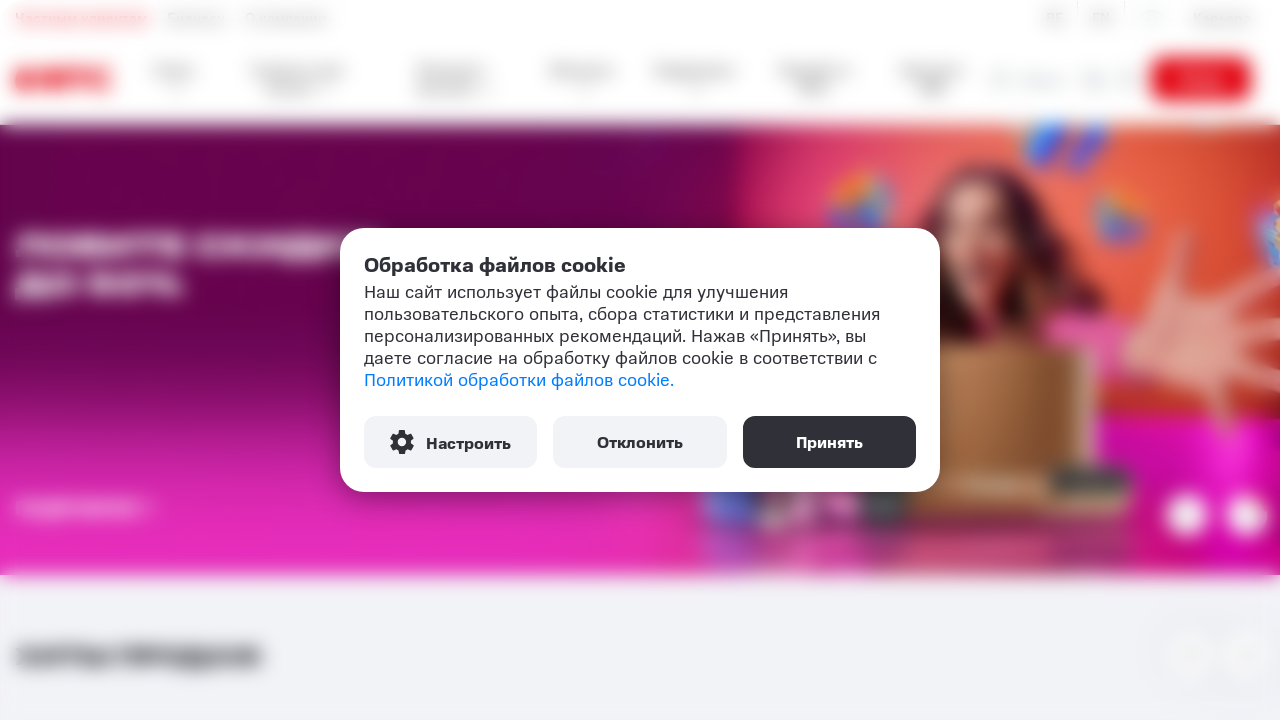

Verified by Visa logo is visible on the page
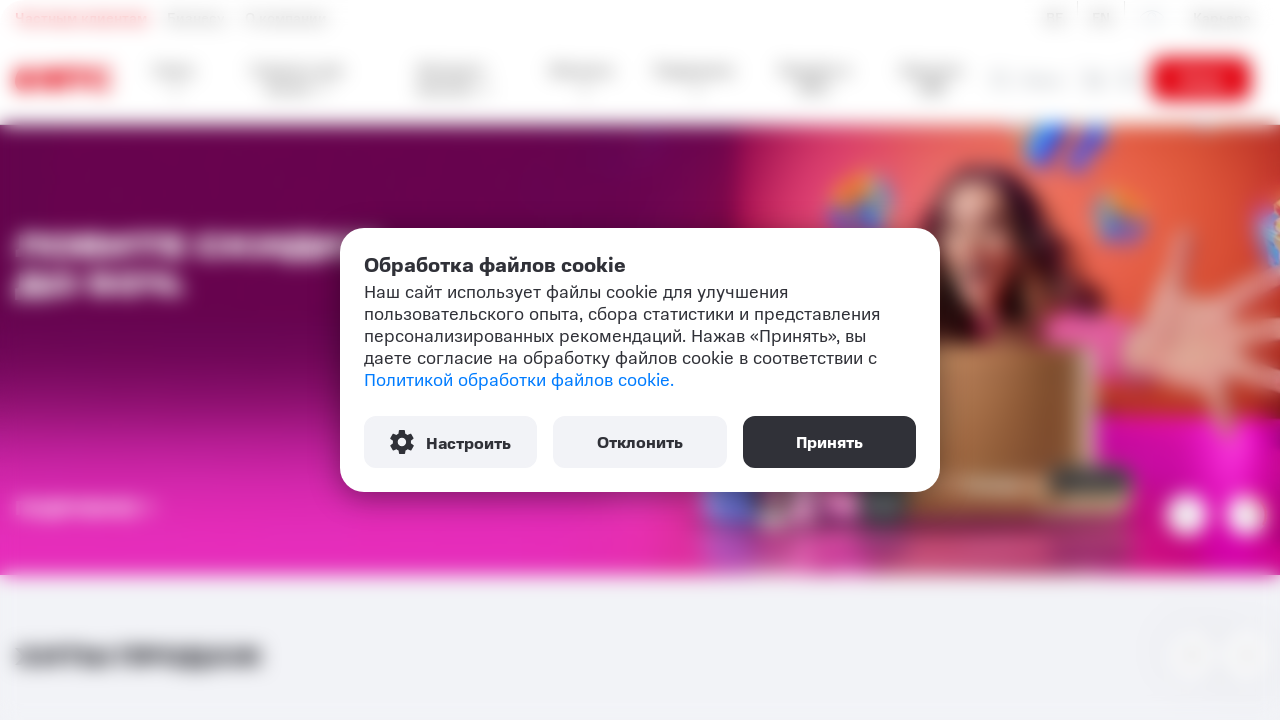

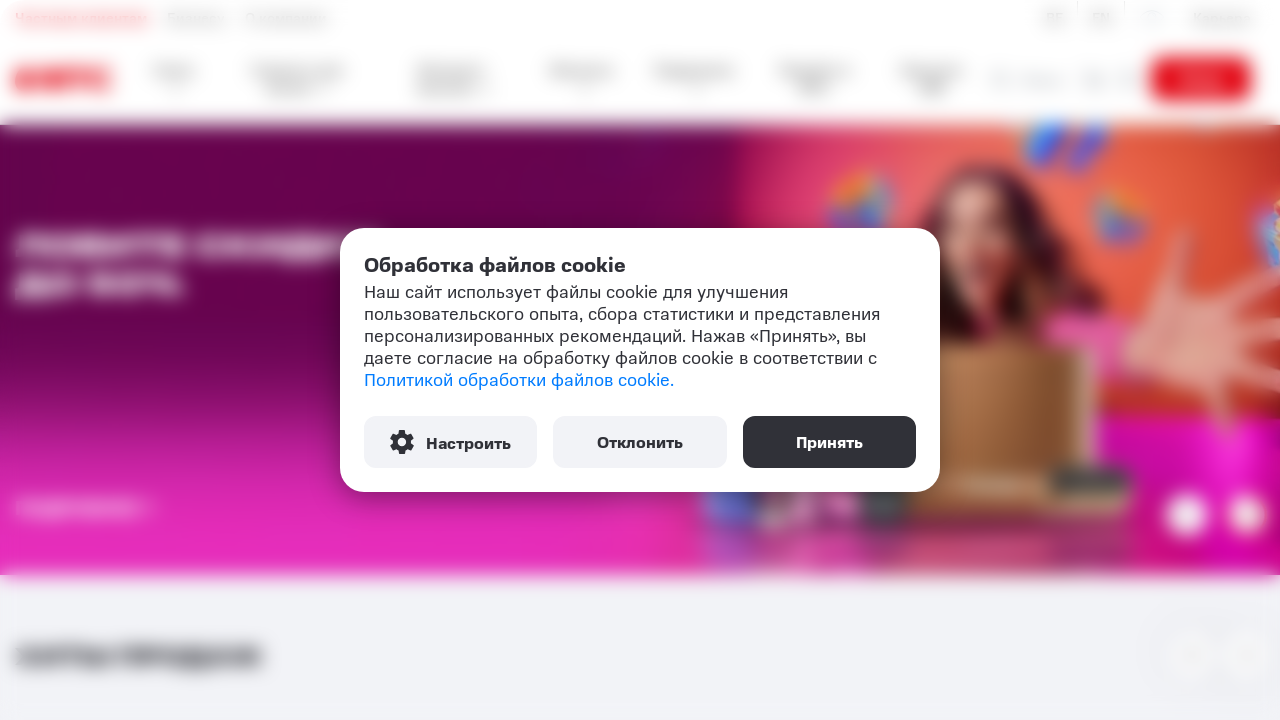